Navigates to the Deals section and clicks on Top Deals

Starting URL: https://www.target.com

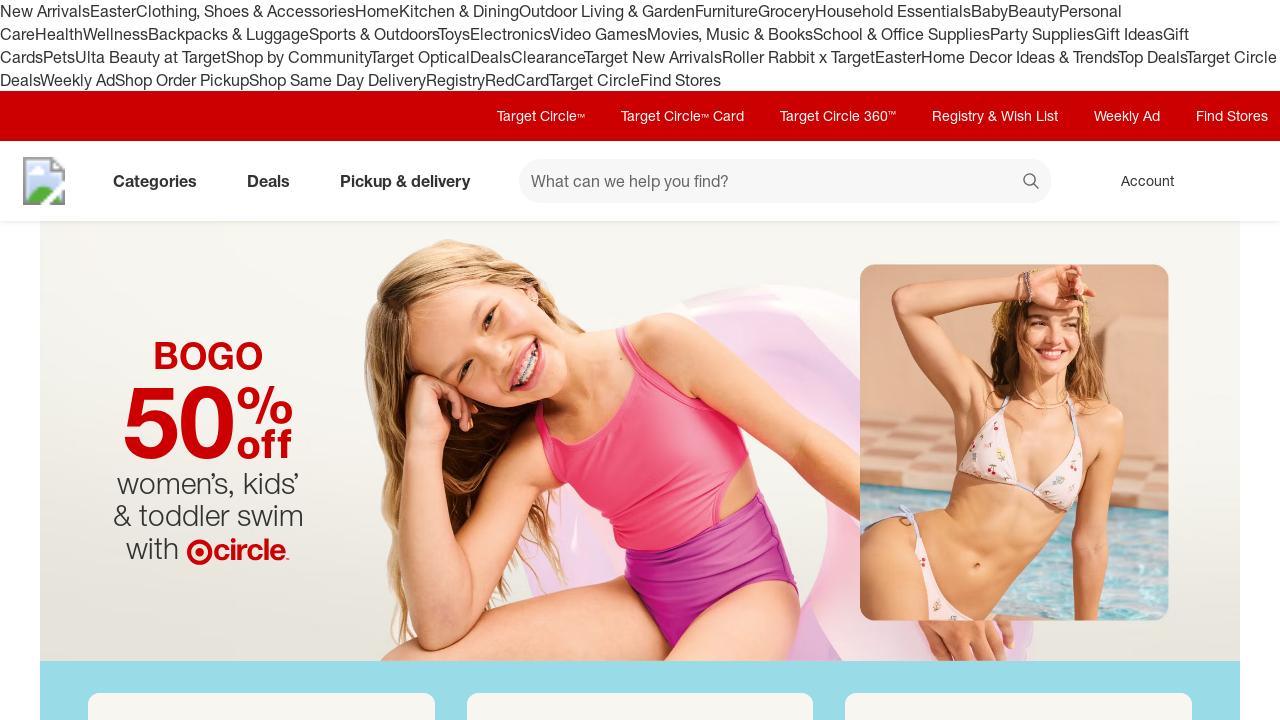

Clicked on Deals menu at (490, 57) on text=Deals
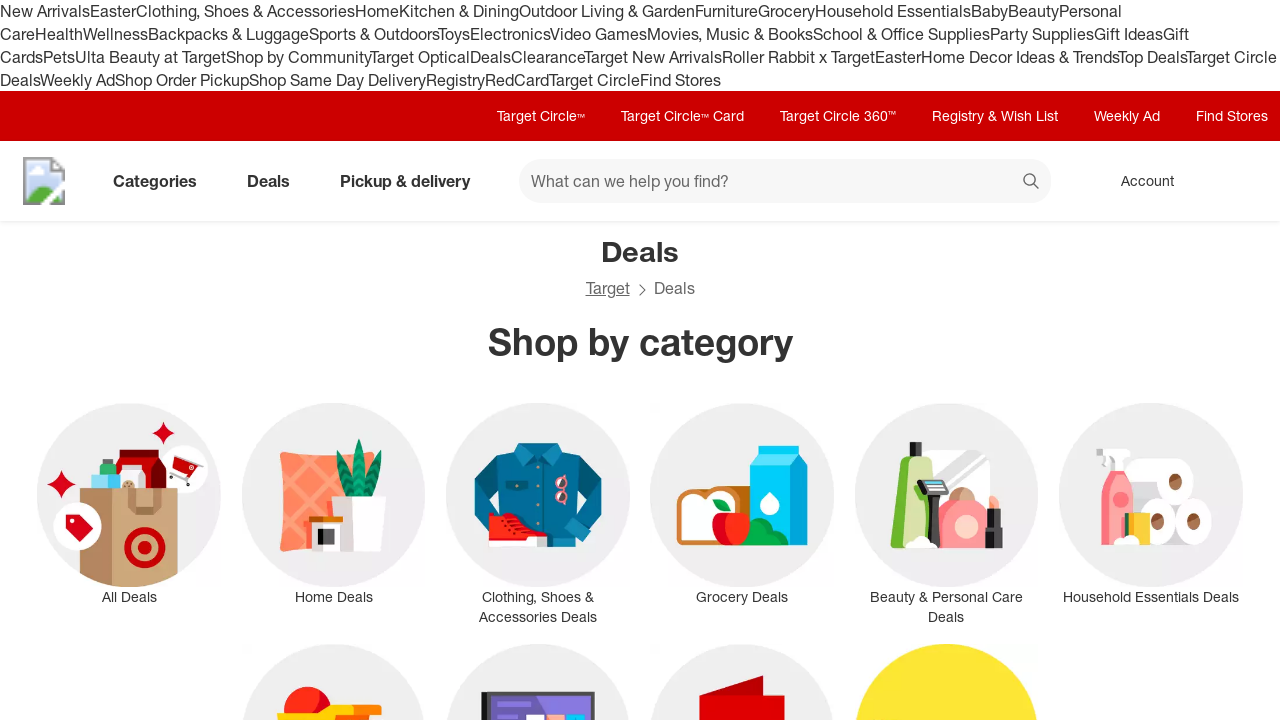

Waited for Deals menu to expand
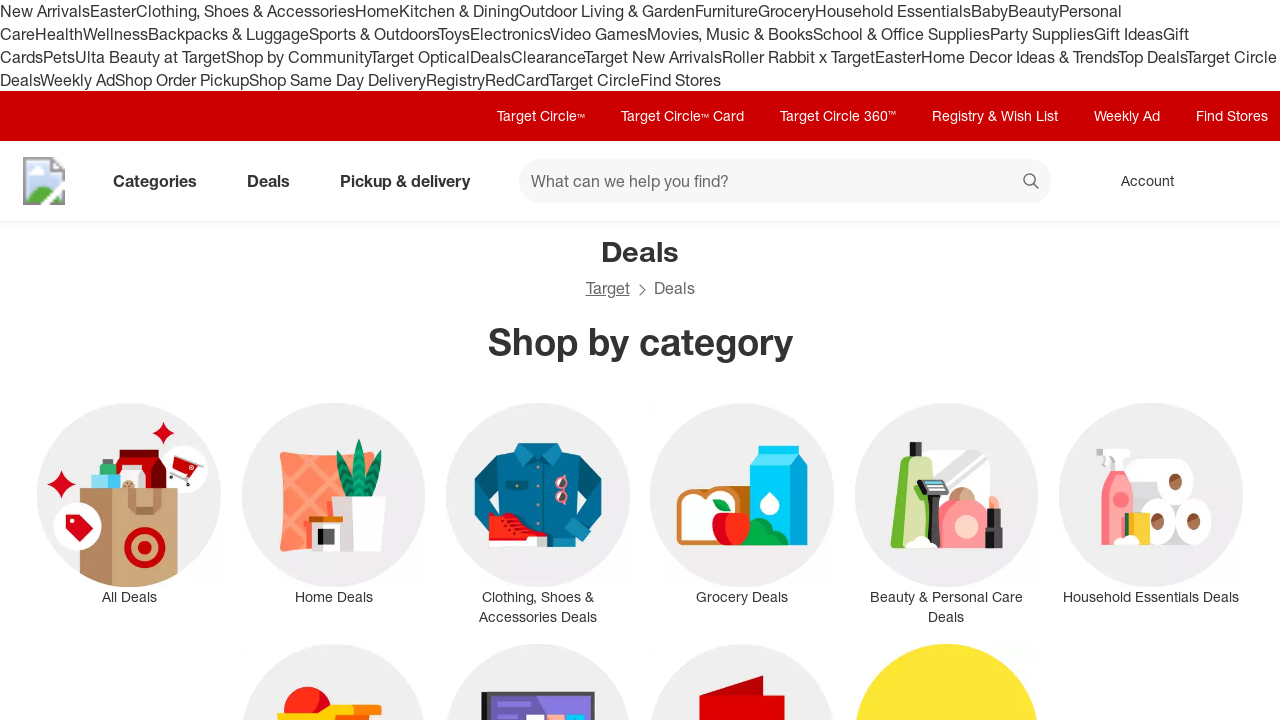

Clicked on Top Deals option at (1152, 57) on text=Top Deals
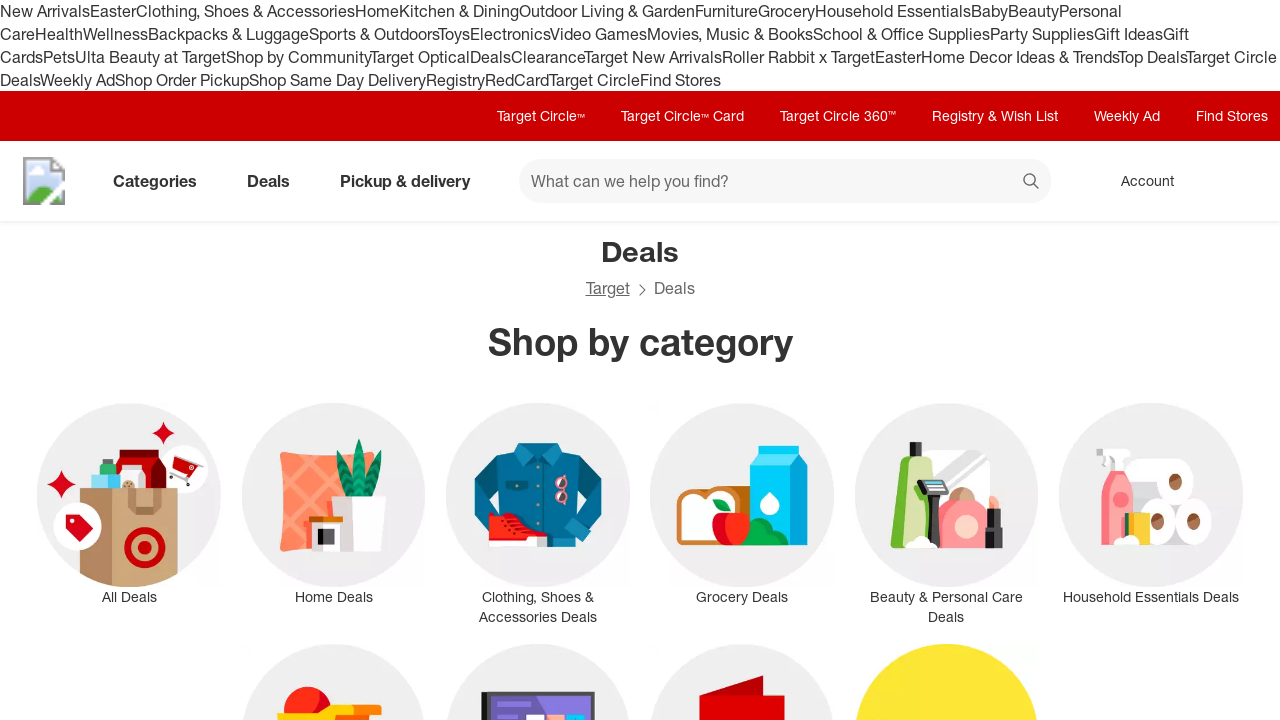

Waited for Top Deals page to fully load
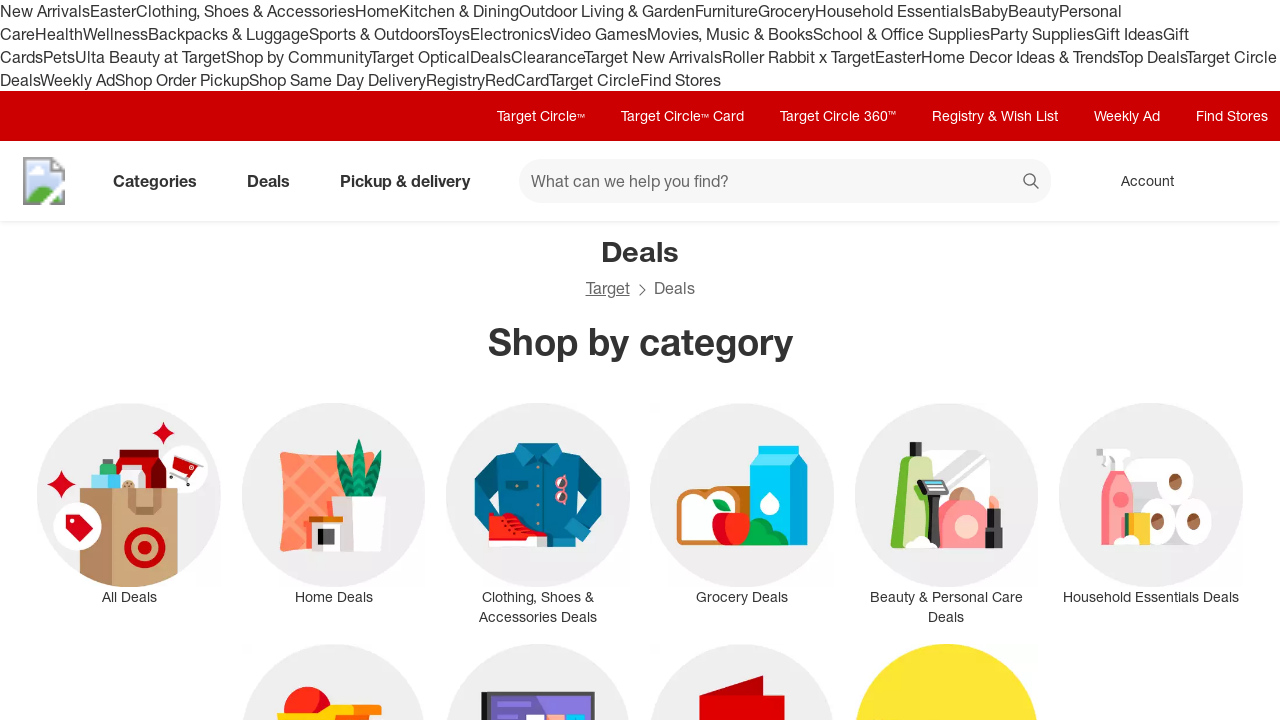

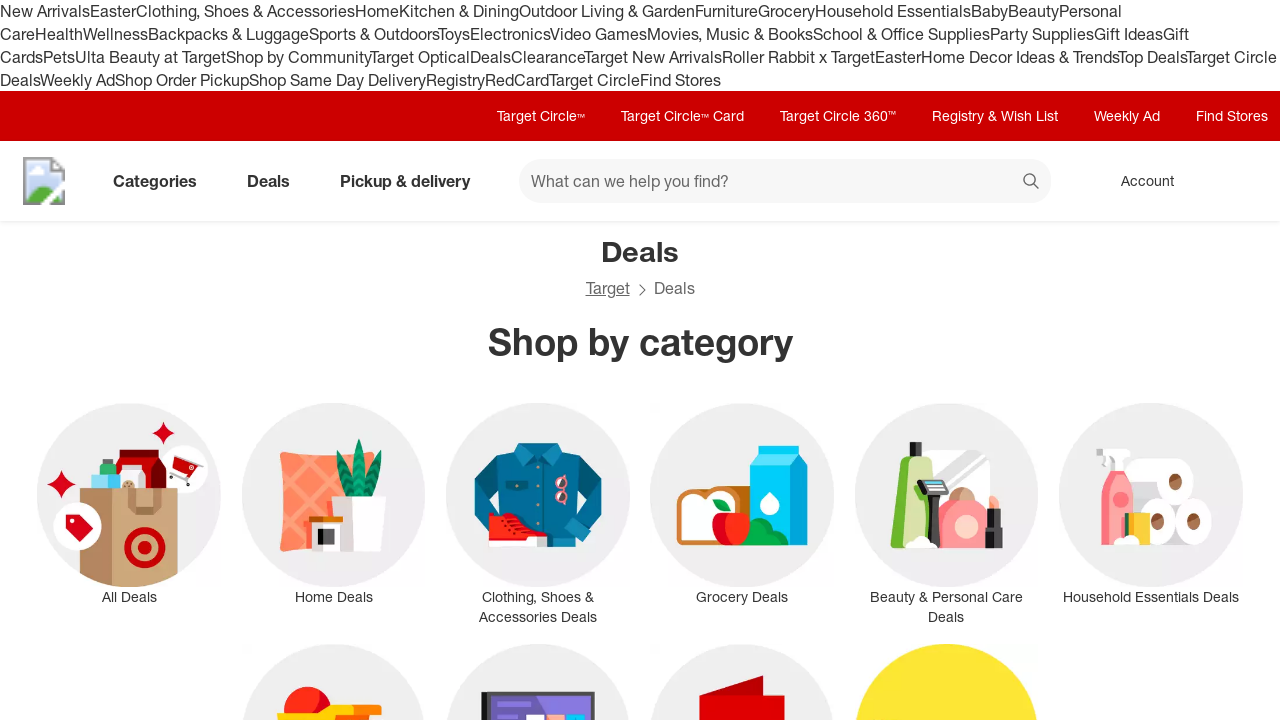